Navigates to the Sauce Demo website, maximizes the browser window, and retrieves the page title to verify the page loaded correctly.

Starting URL: https://www.saucedemo.com/

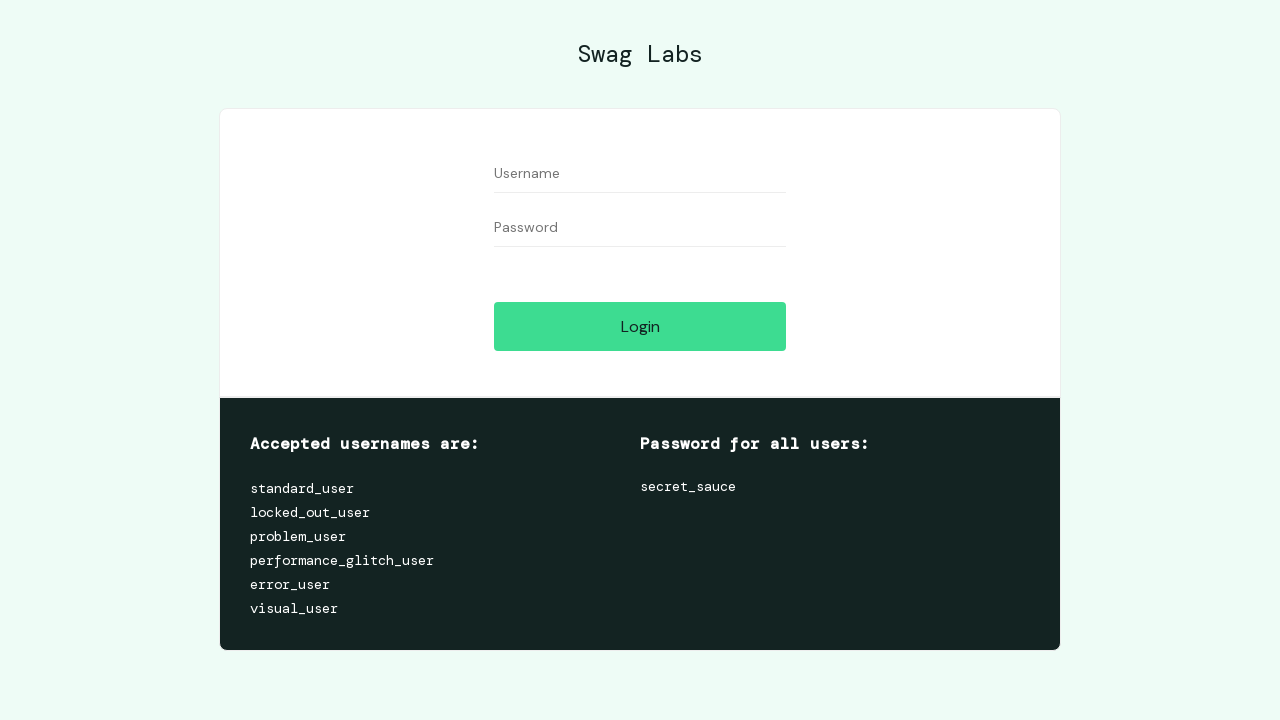

Set viewport to 1920x1080 to maximize browser window
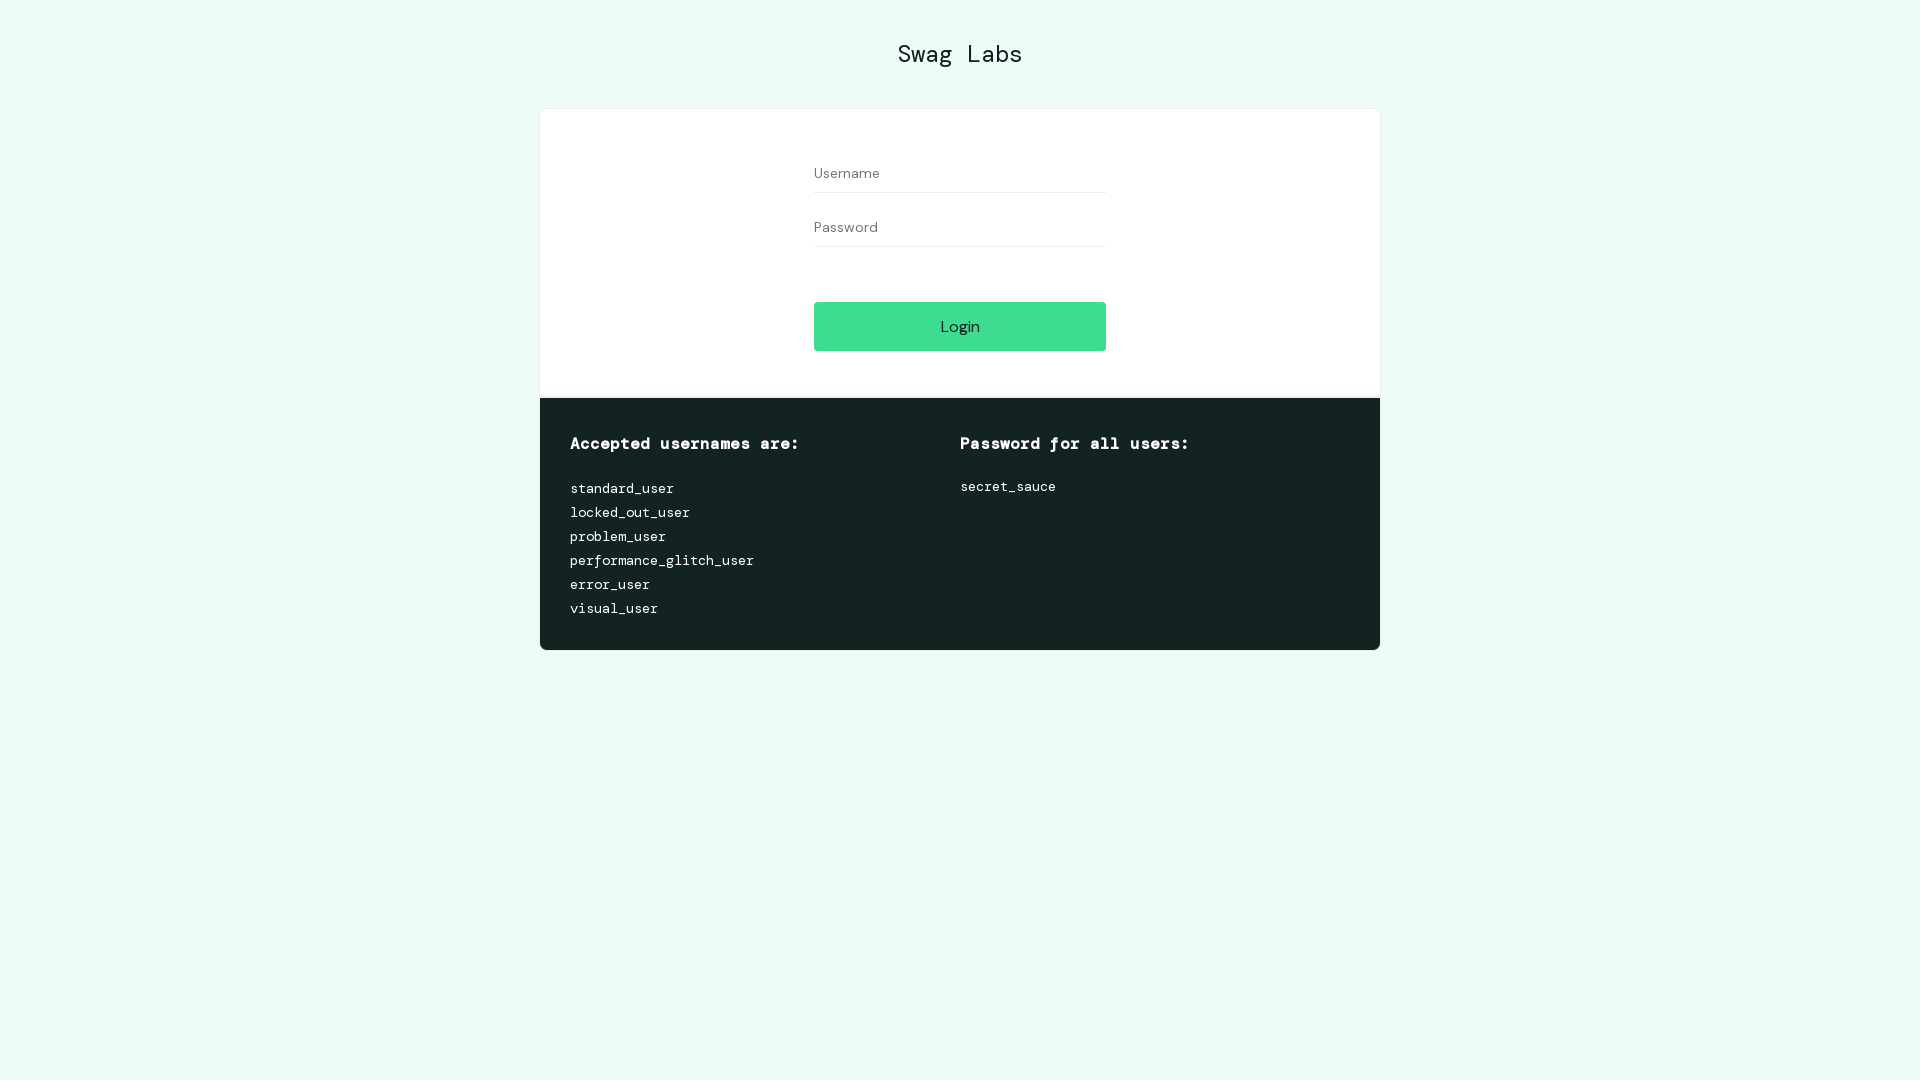

Retrieved page title: Swag Labs
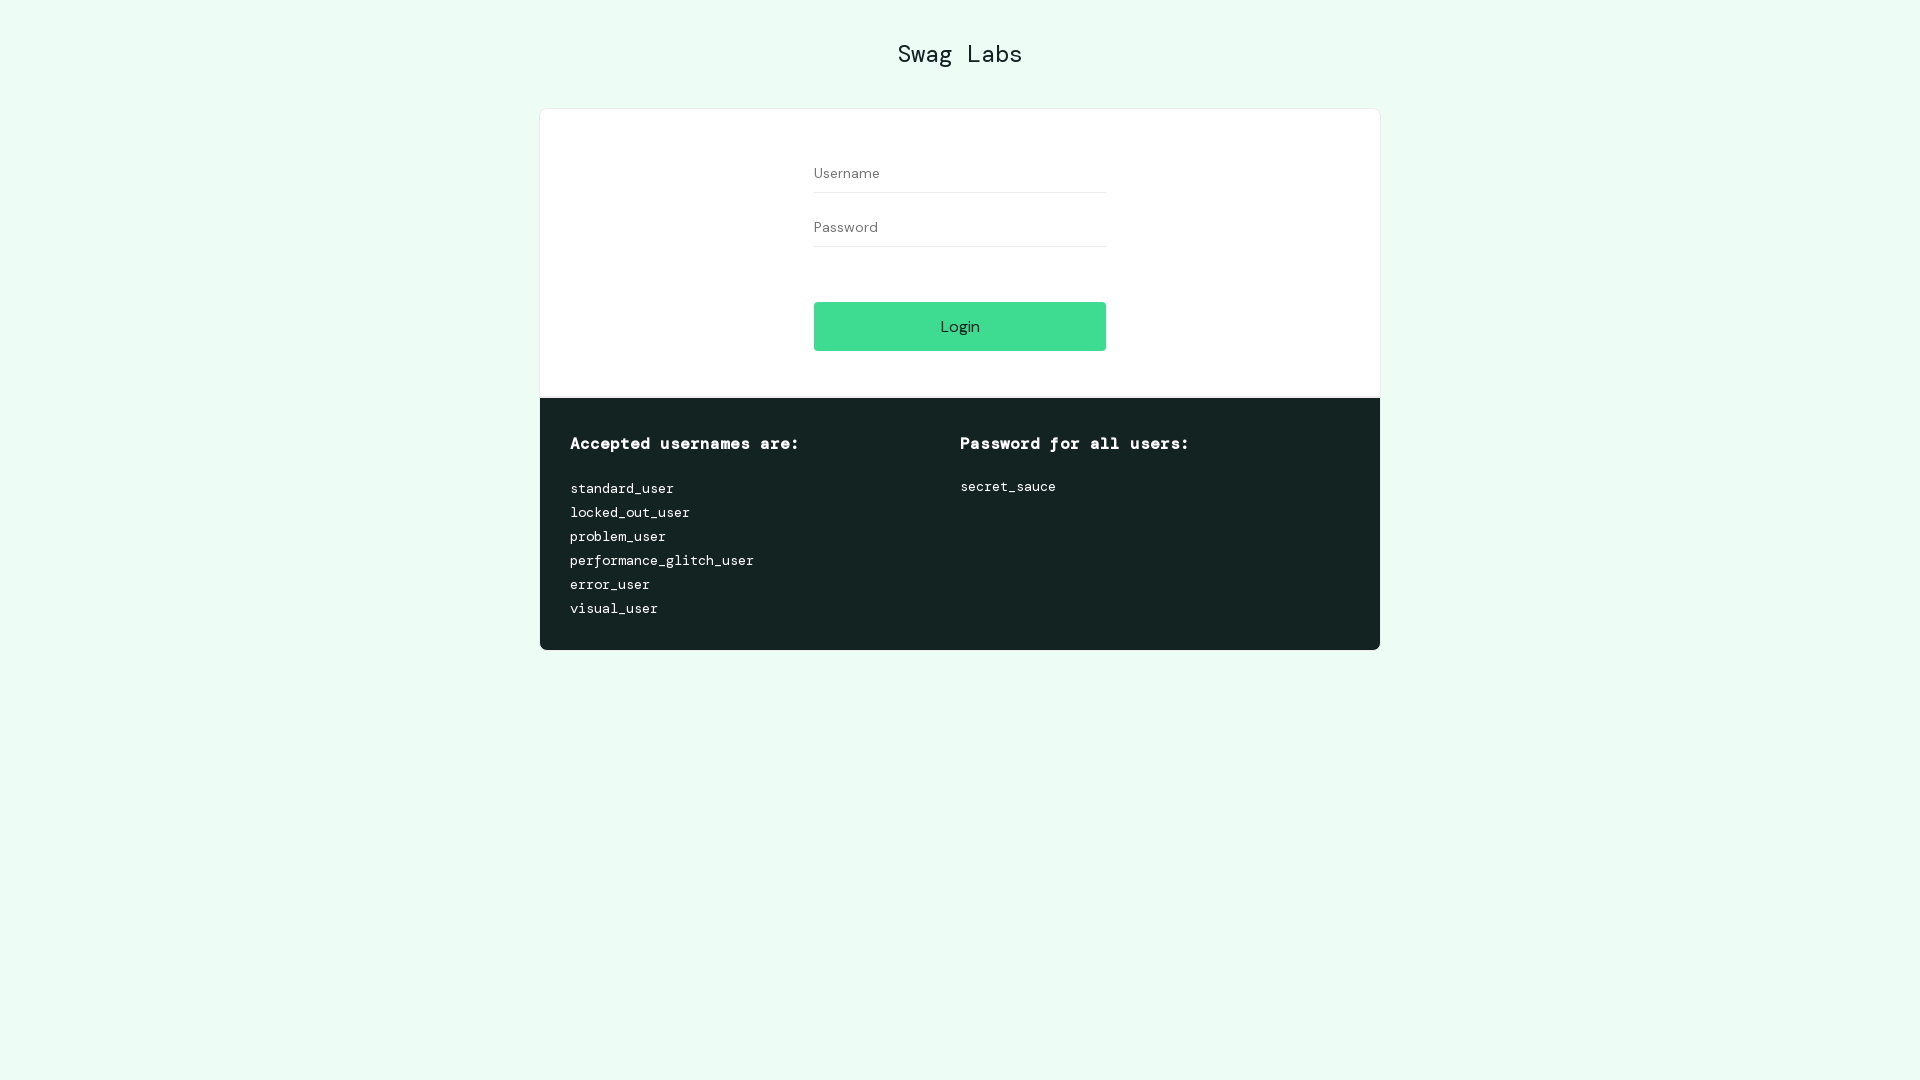

Waited for page to reach domcontentloaded state
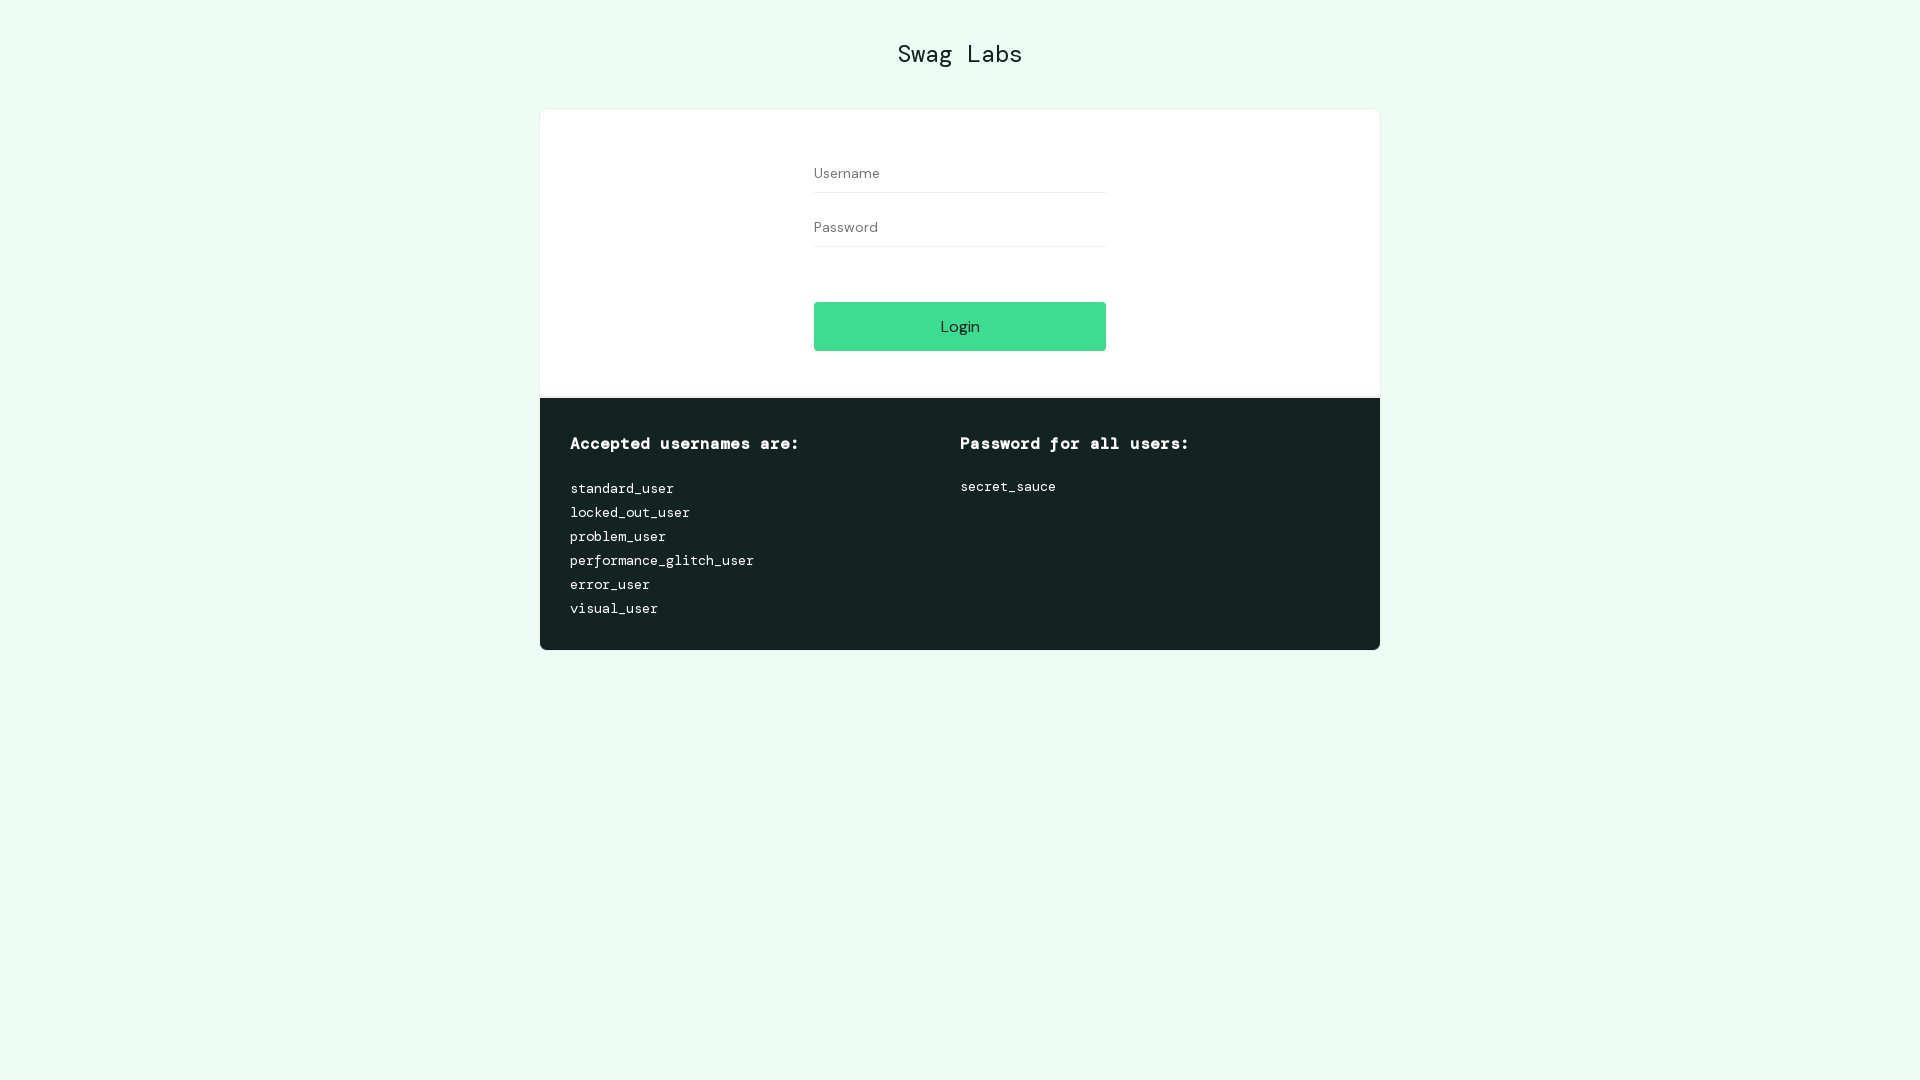

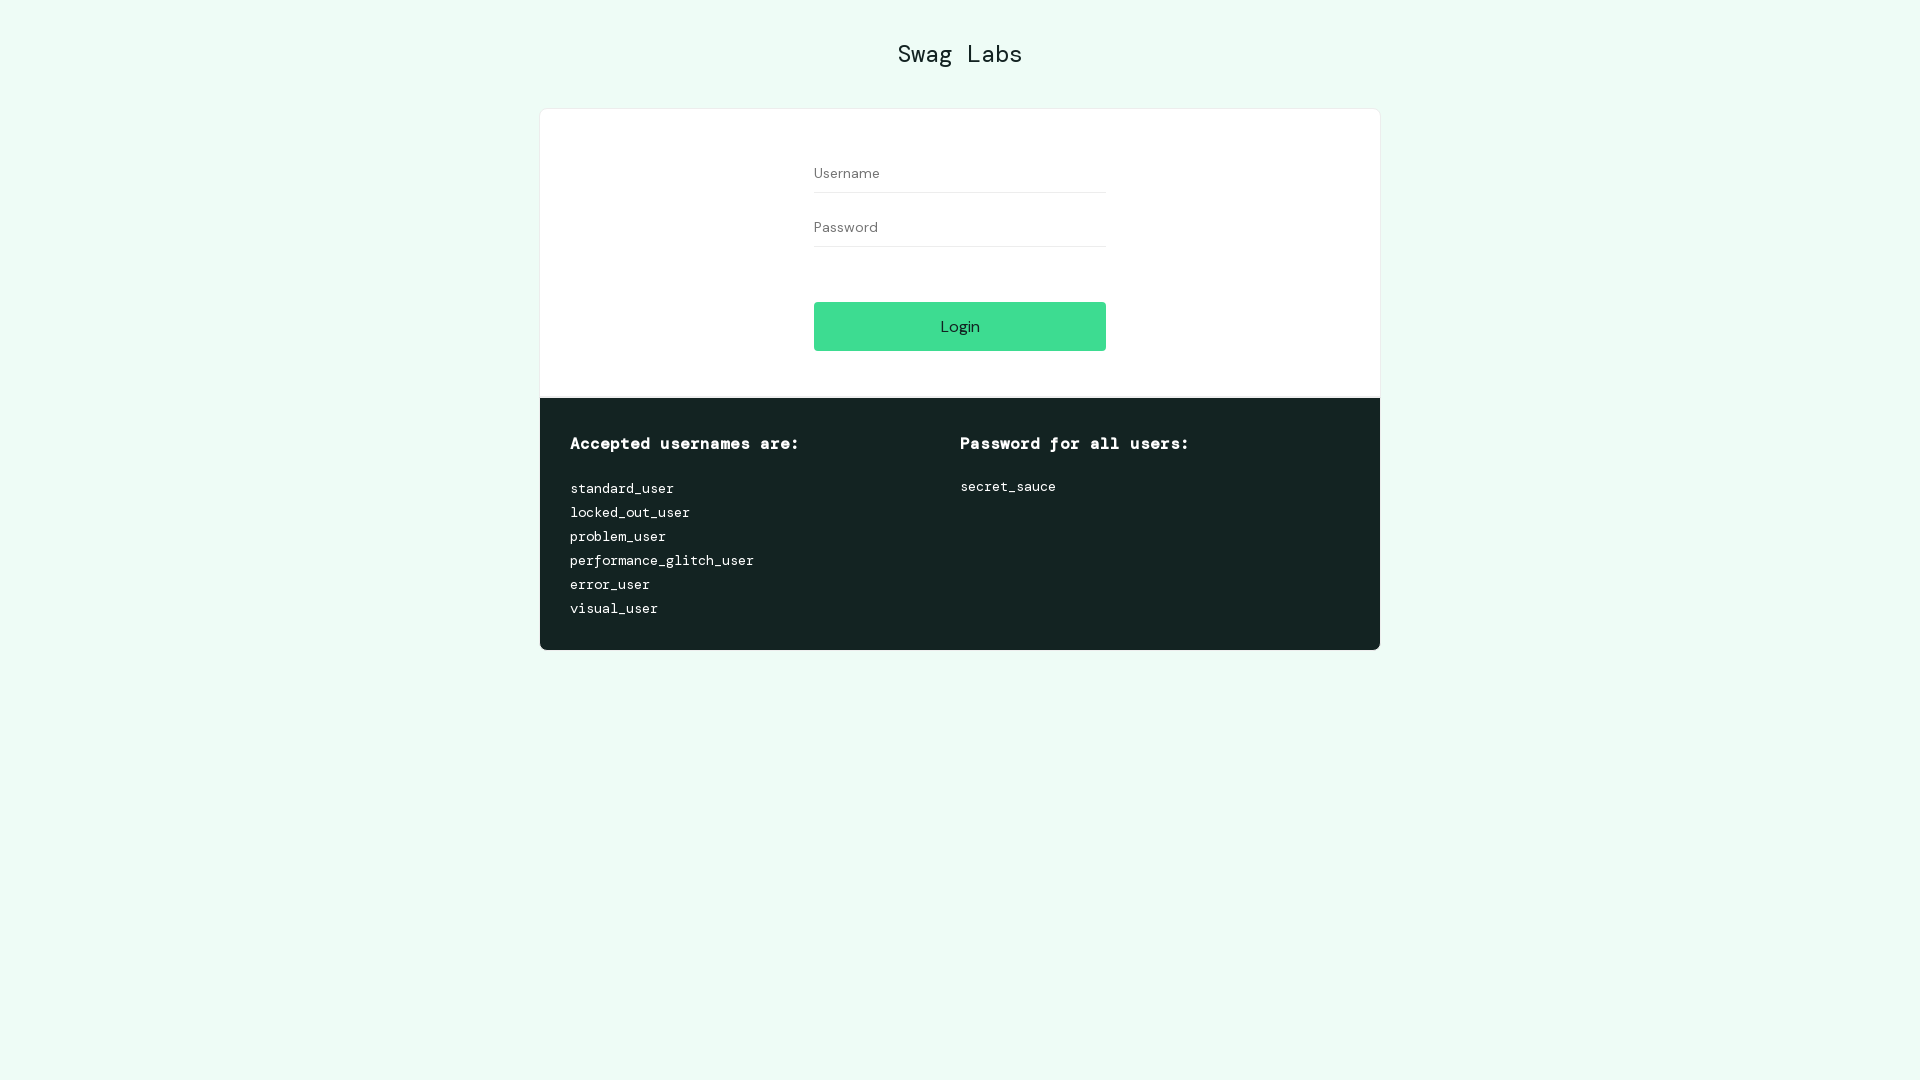